Tests JavaScript prompt alert handling by clicking a button to trigger the prompt, entering text into it, and accepting the alert

Starting URL: https://v1.training-support.net/selenium/javascript-alerts

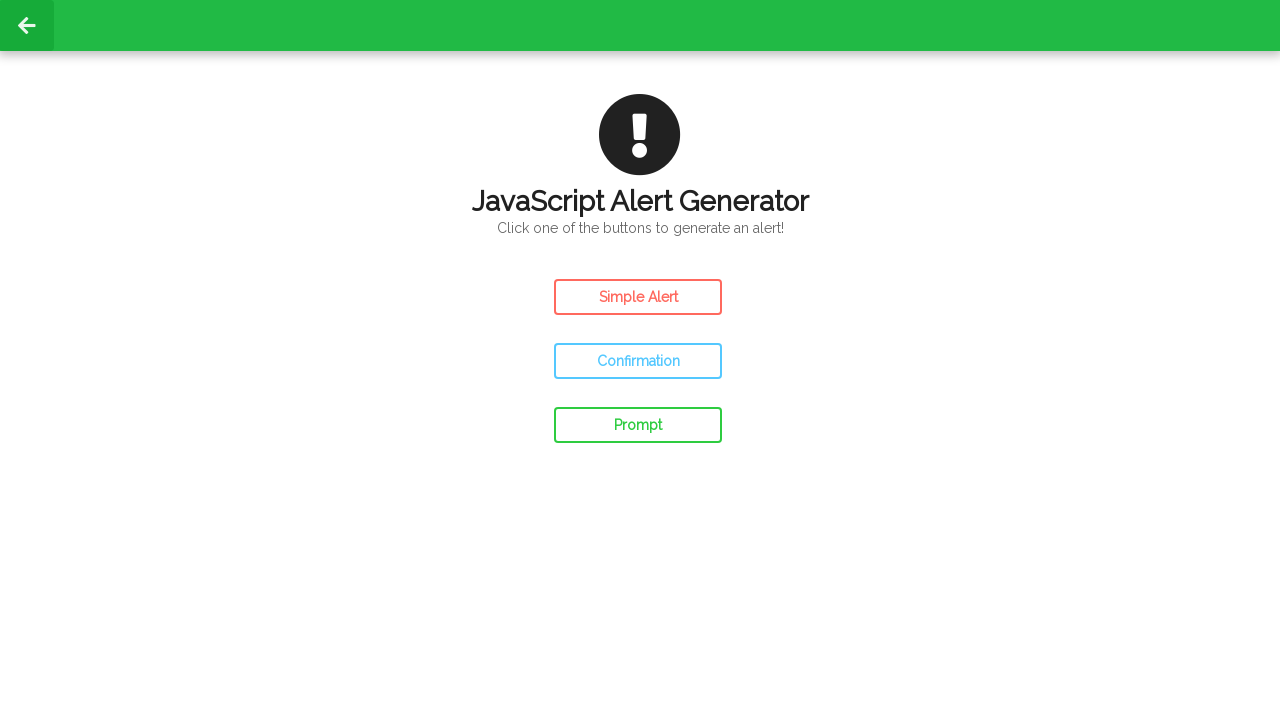

Clicked the prompt button to trigger the JavaScript alert at (638, 425) on #prompt
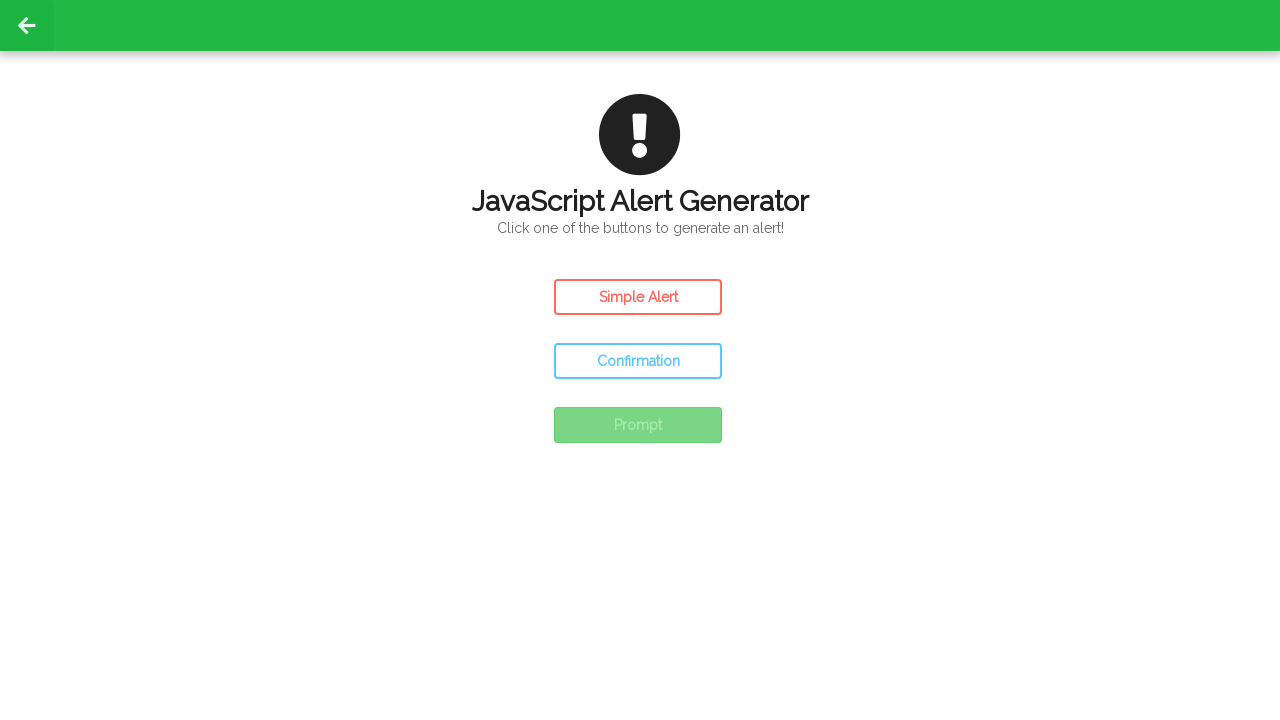

Set up dialog handler to accept prompt with 'Awesome!' text
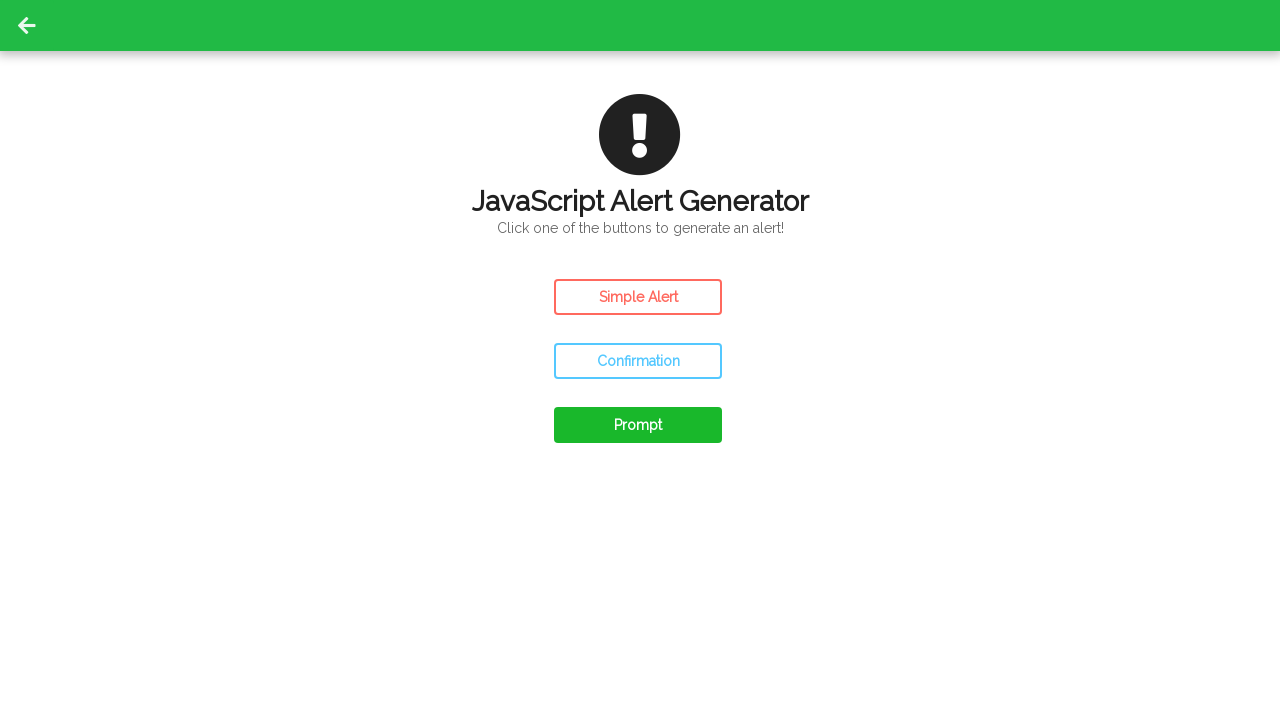

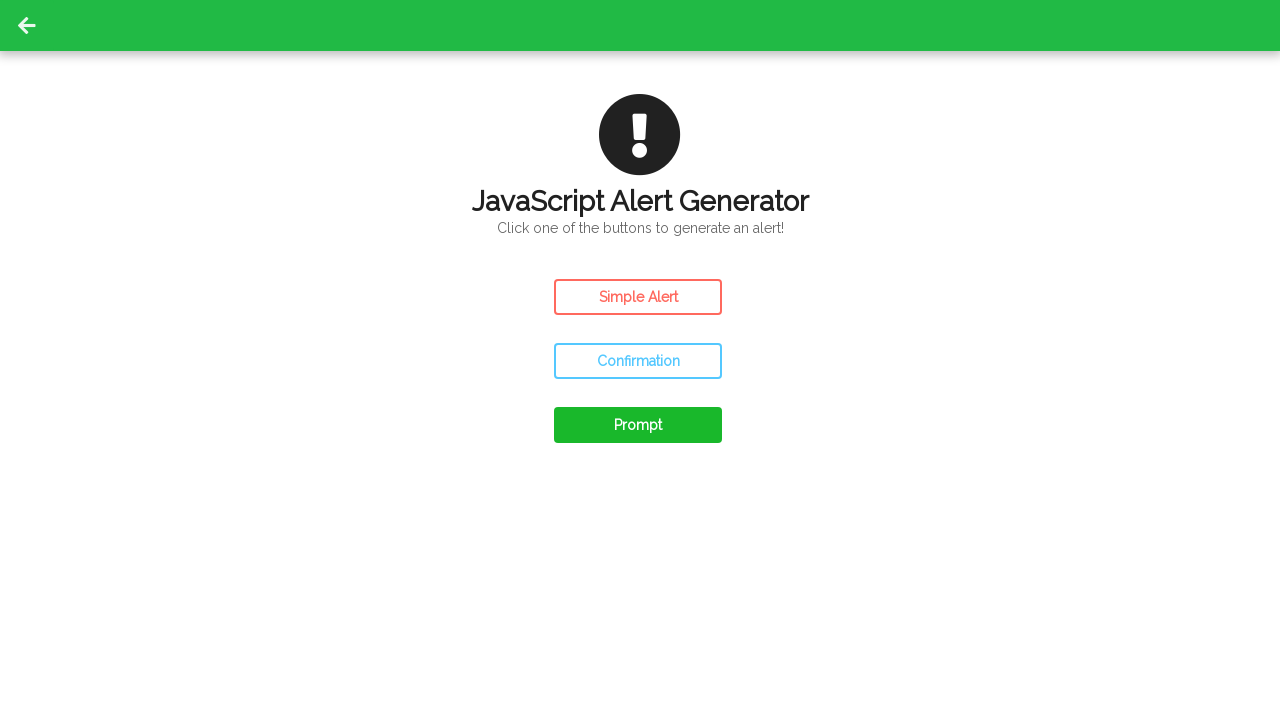